Clicks on the search icon on the Capital One homepage

Starting URL: https://www.capitalone.com/

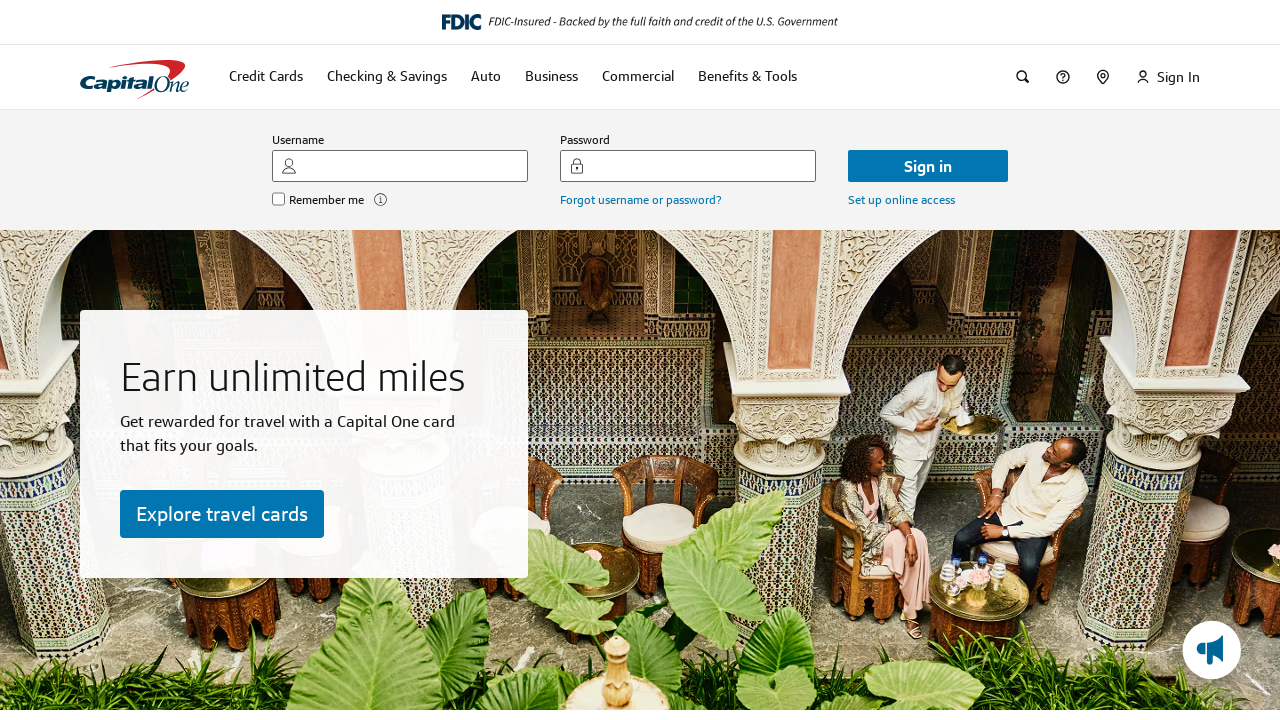

Clicked the search icon on the Capital One homepage at (1023, 76) on #unav-l1-search
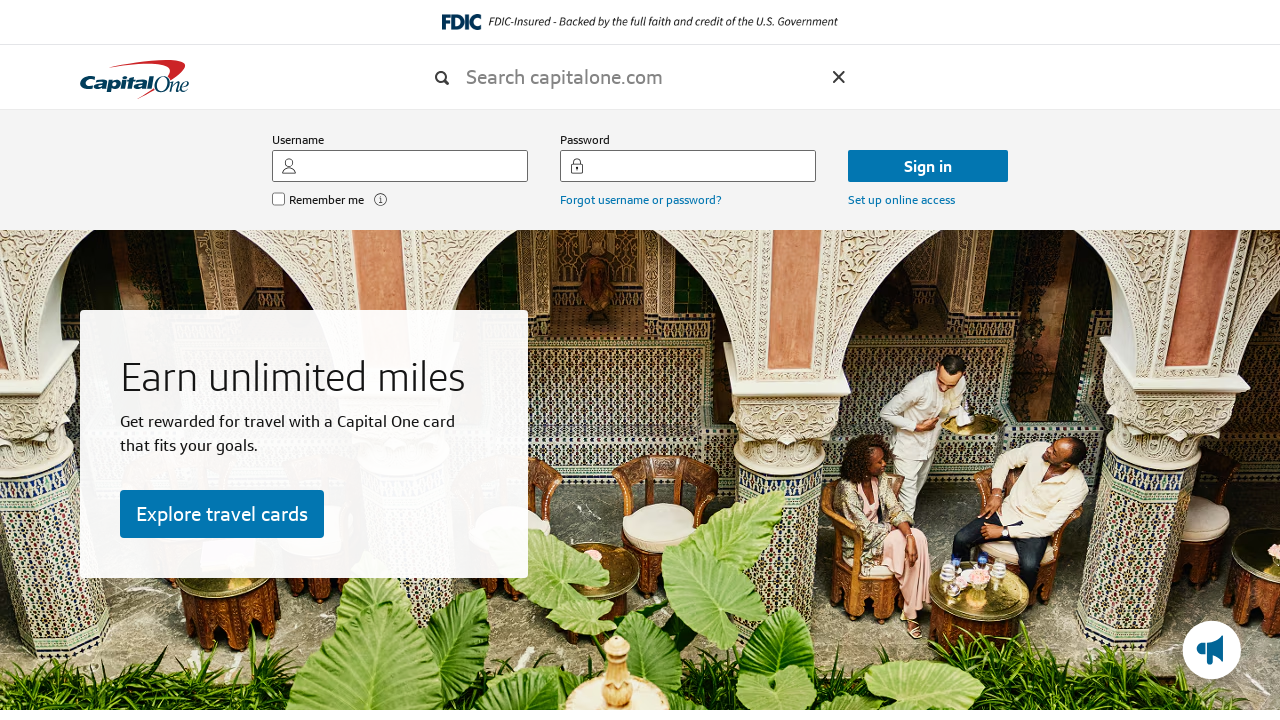

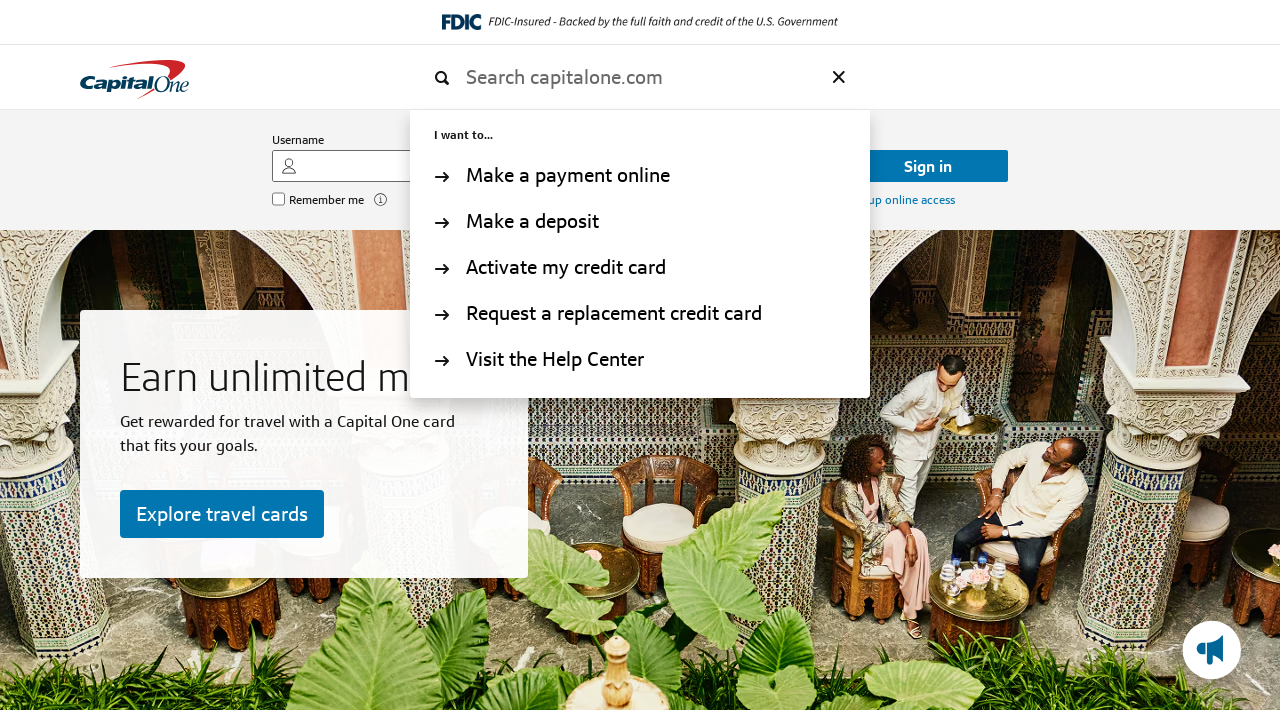